Tests that dynamic group booking link loads and displays event title and meta information

Starting URL: https://i.cal.com/peer+bailey

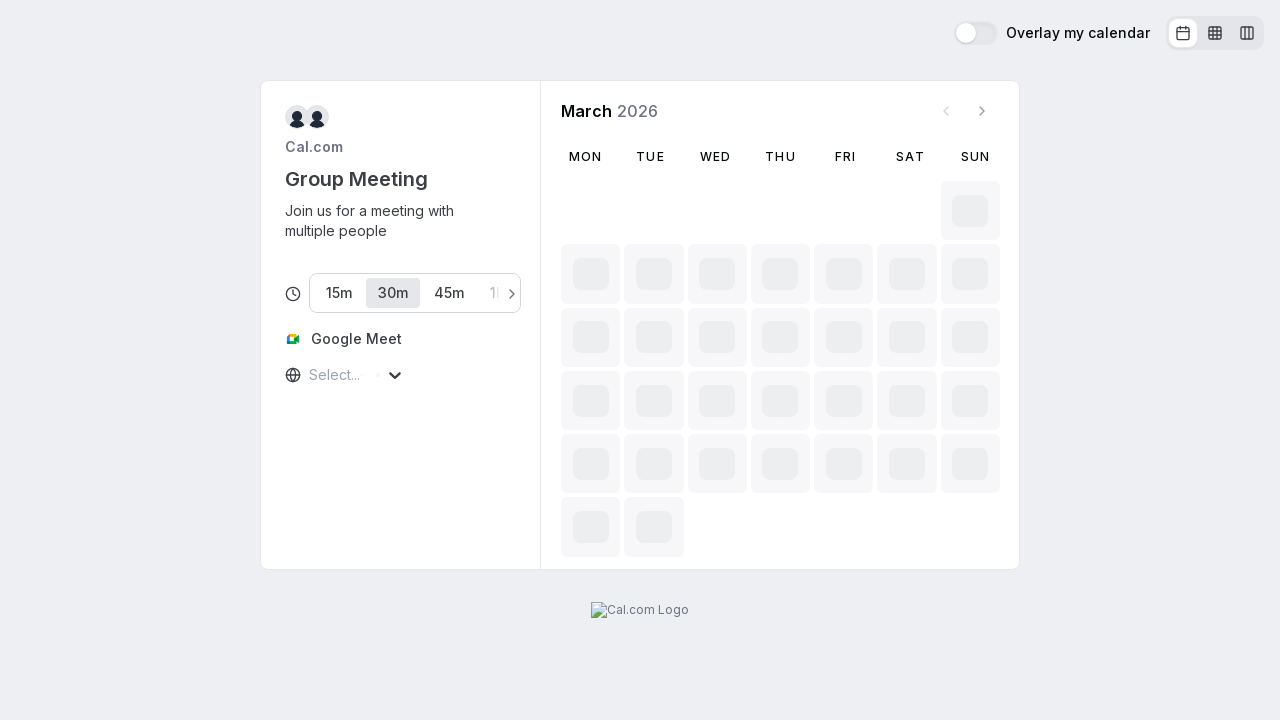

Event title element became visible
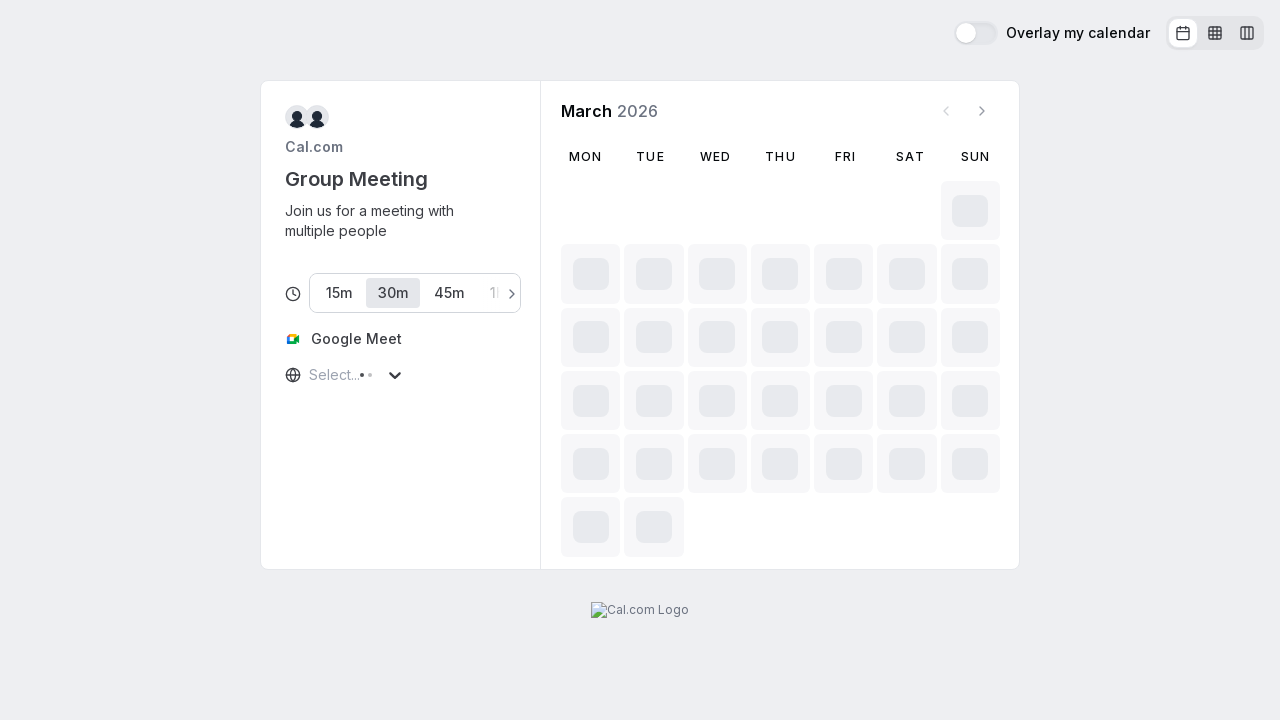

Event meta information became visible
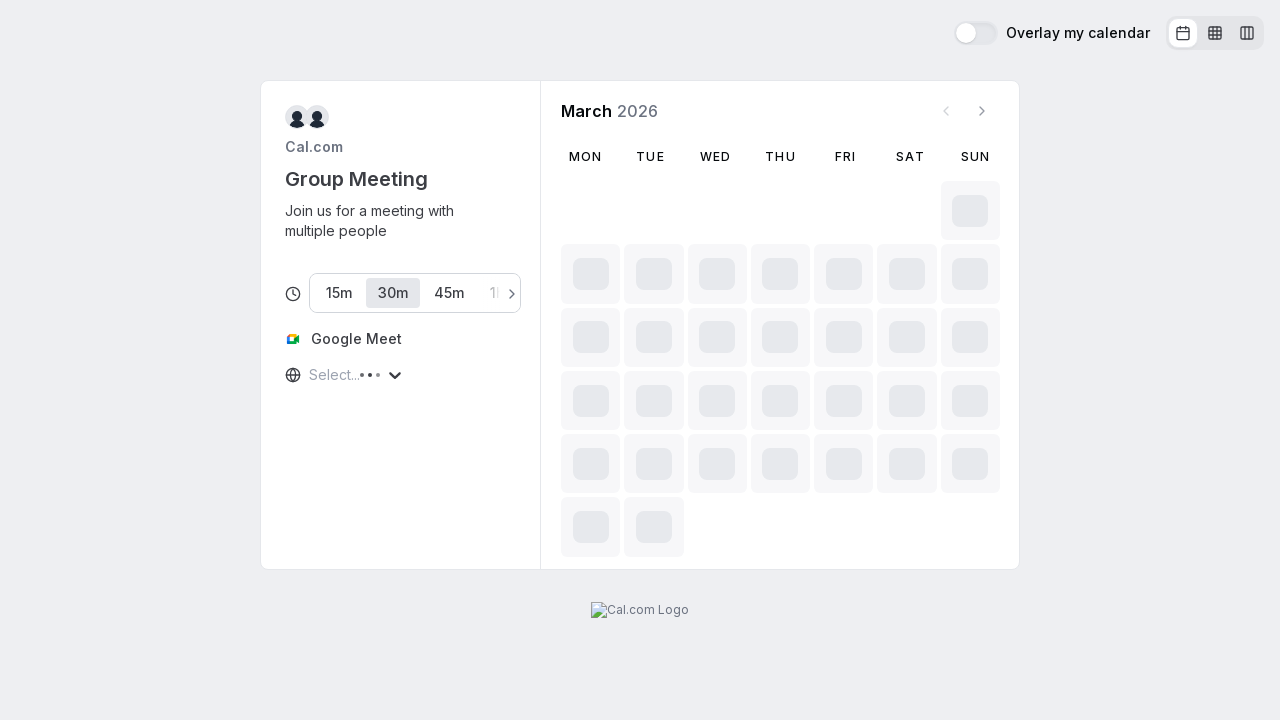

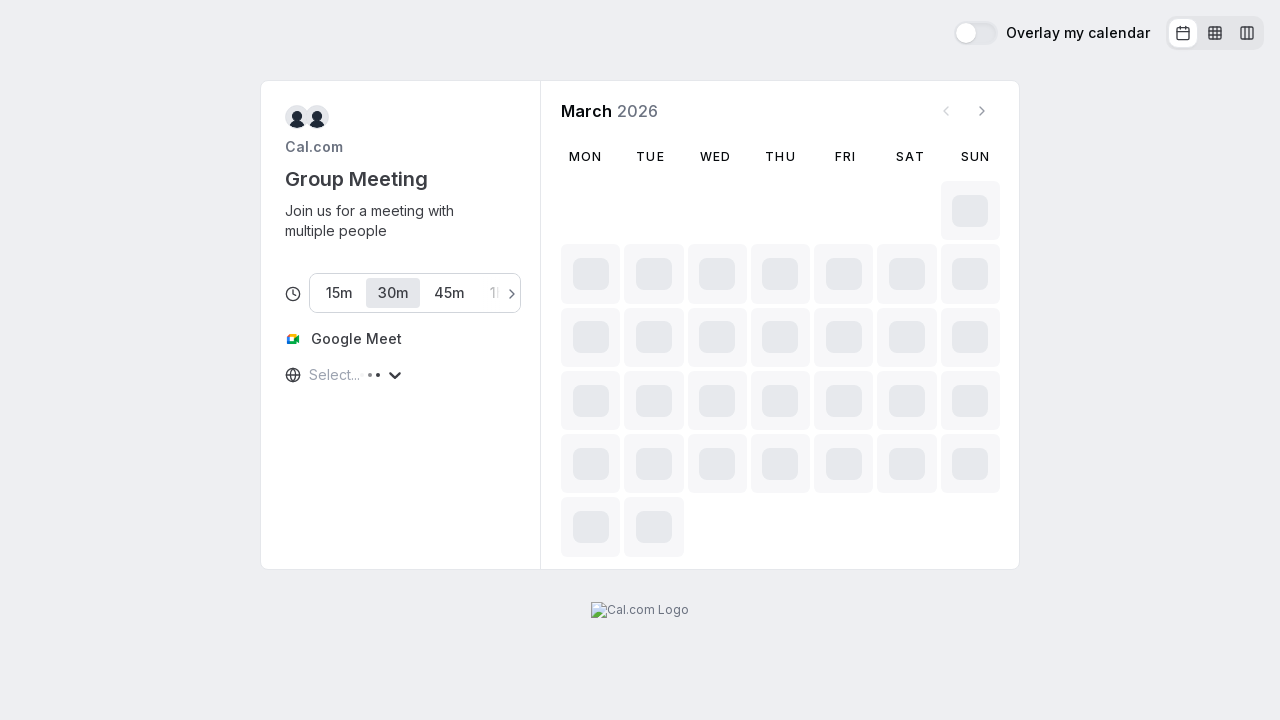